Tests responsive layout by resizing window to smaller size and checking form fields remain visible

Starting URL: https://davi-vert.vercel.app/index.html

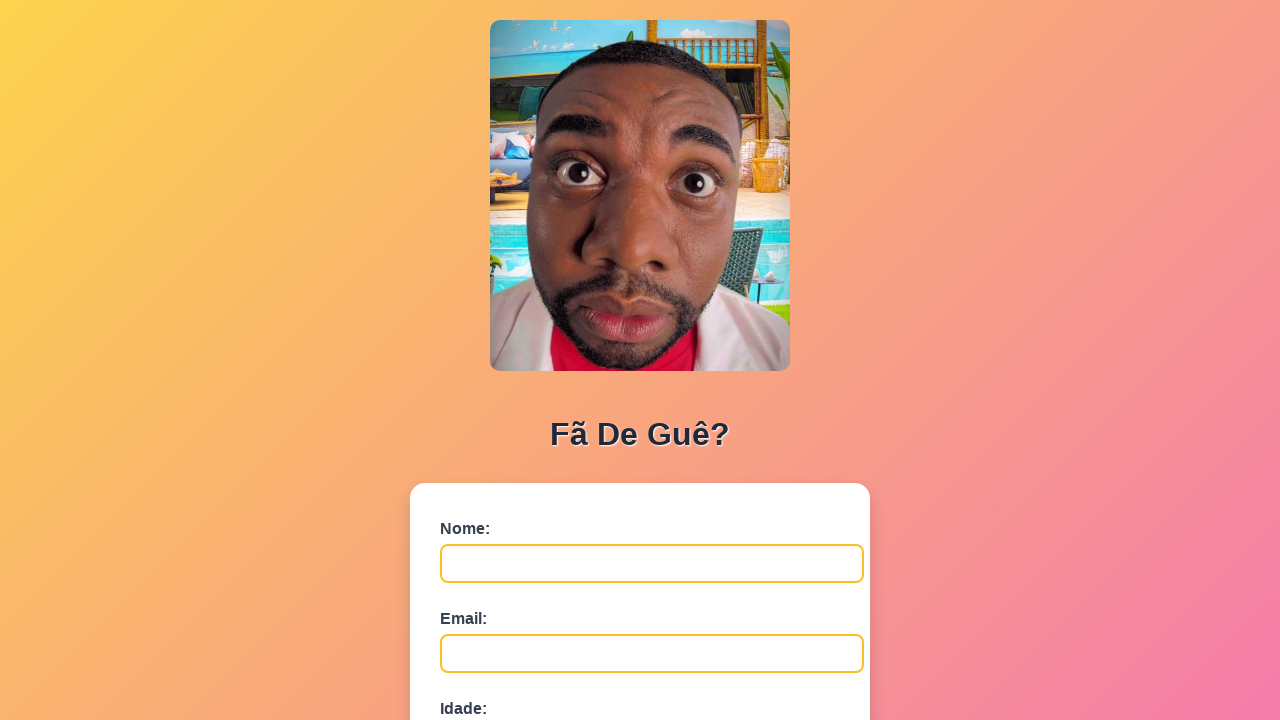

Resized viewport to 500x800 to test responsive layout
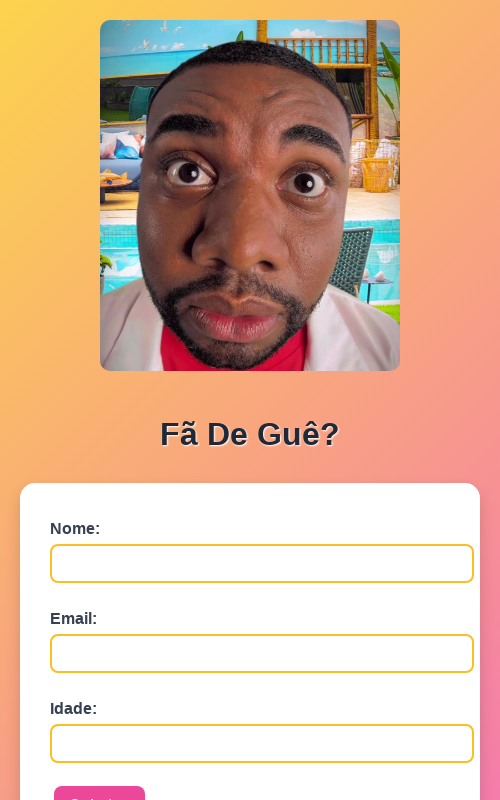

Verified nome field is visible in responsive layout
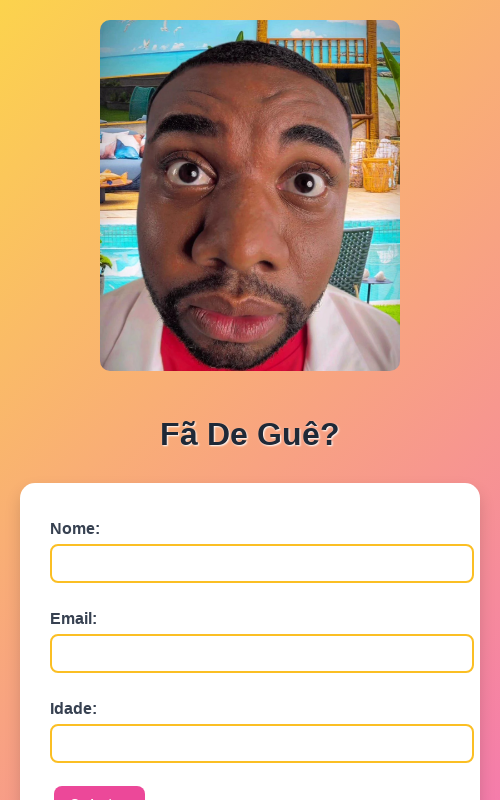

Verified email field is visible in responsive layout
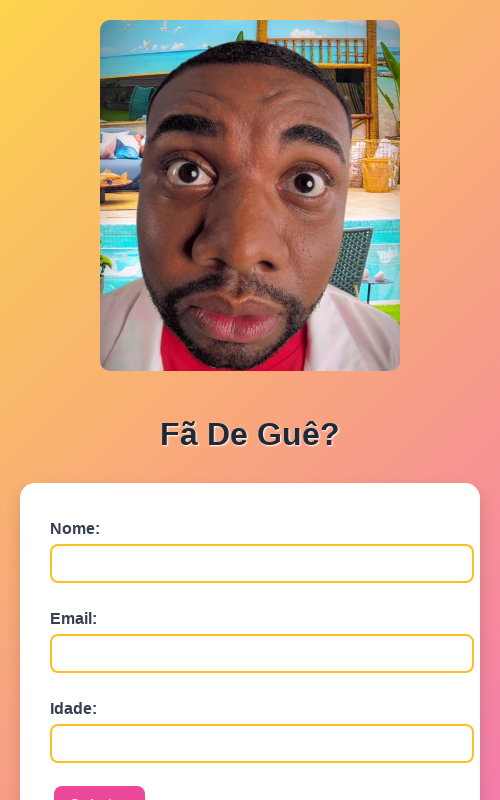

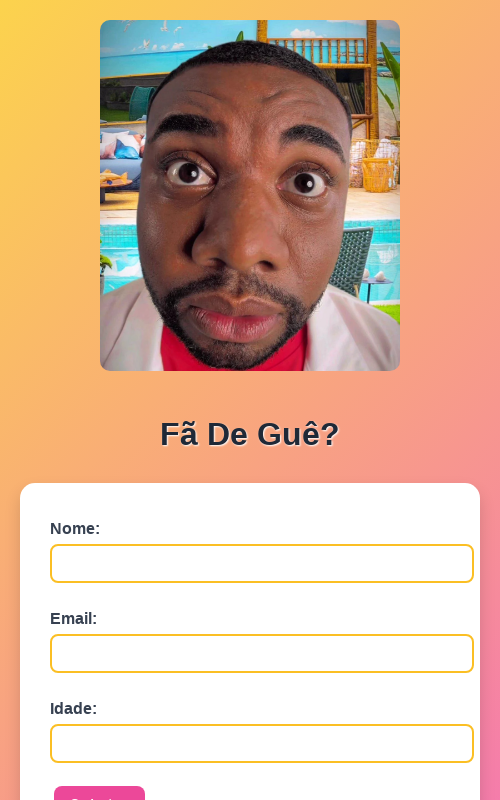